Tests that edits are saved when the input loses focus (blur event)

Starting URL: https://demo.playwright.dev/todomvc

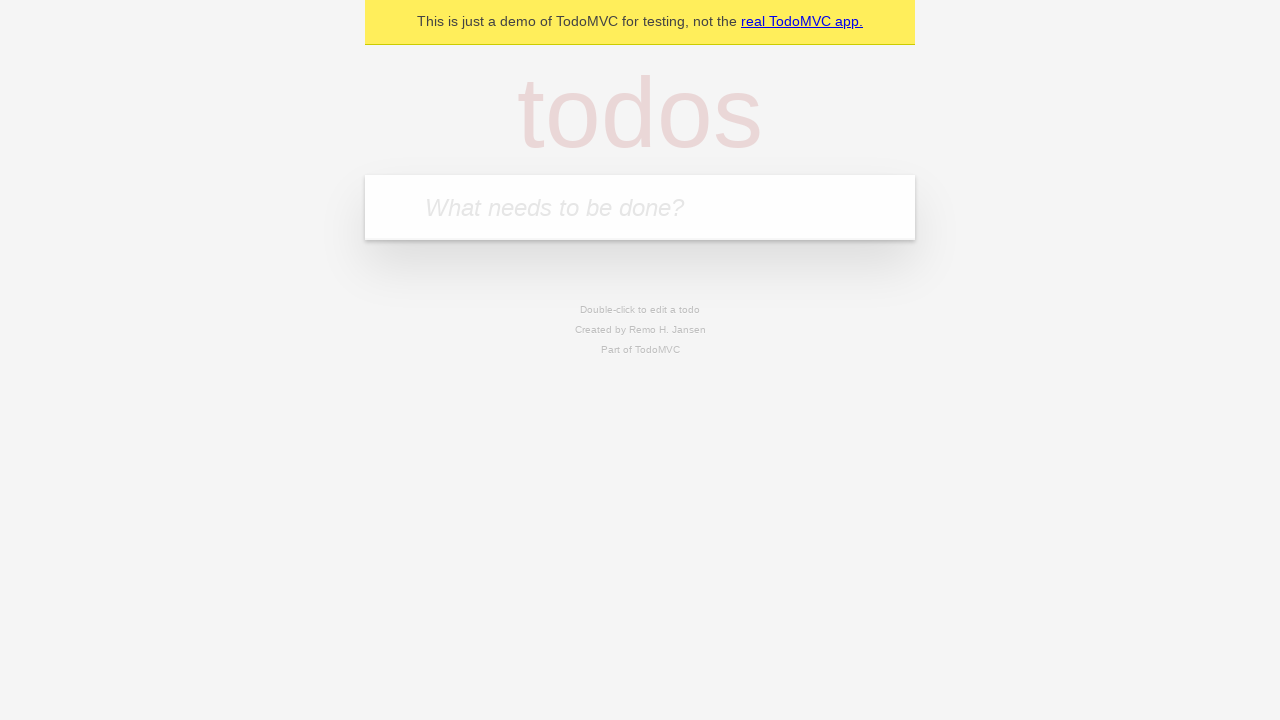

Filled input field with first todo 'buy some cheese' on internal:attr=[placeholder="What needs to be done?"i]
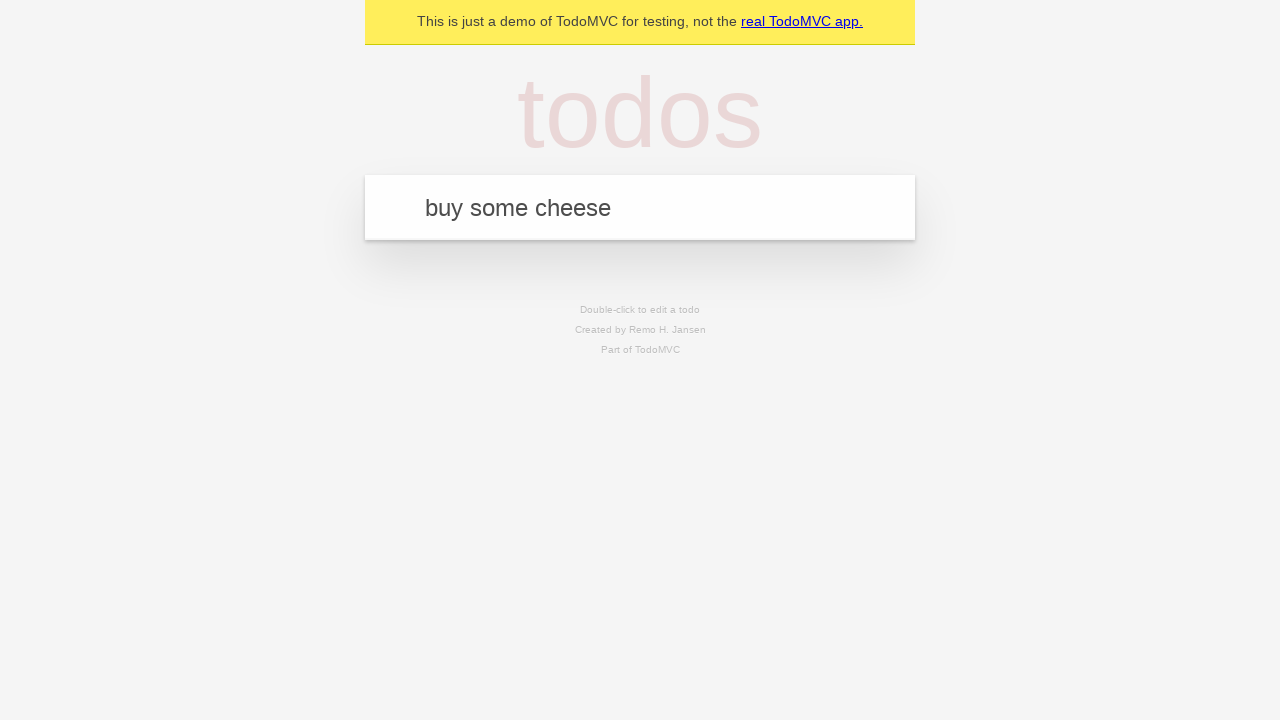

Pressed Enter to create first todo on internal:attr=[placeholder="What needs to be done?"i]
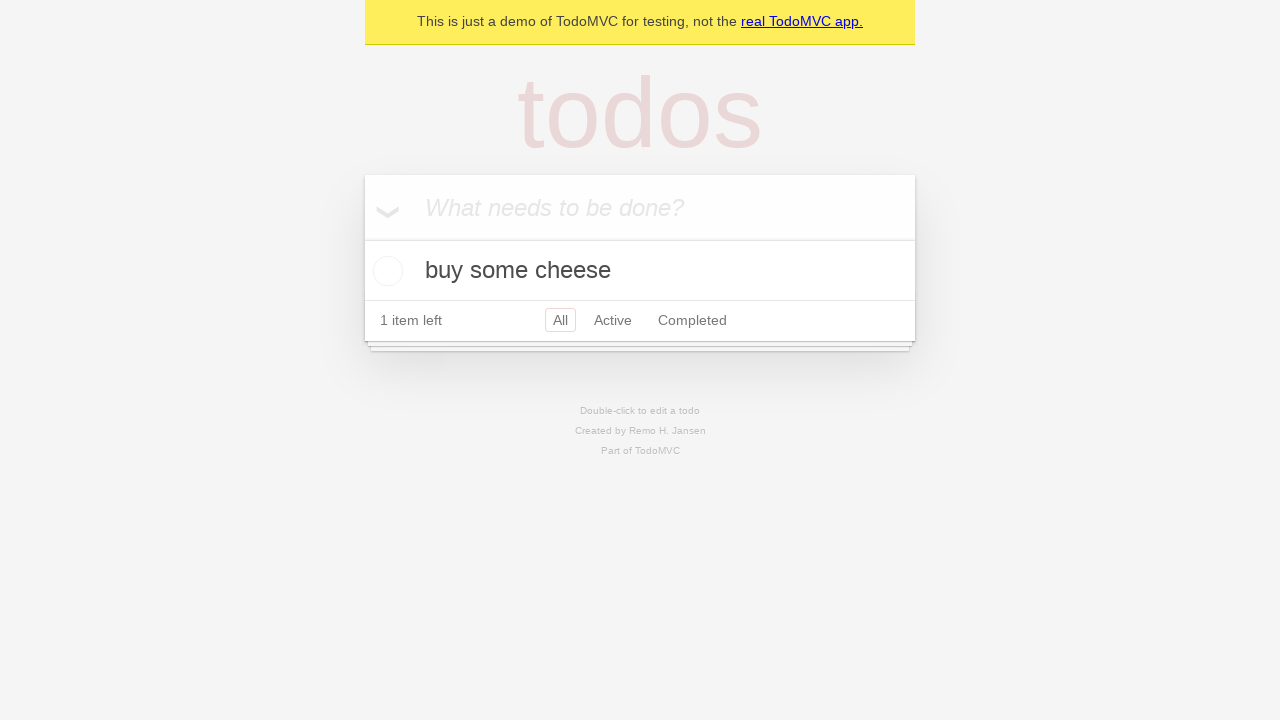

Filled input field with second todo 'feed the cat' on internal:attr=[placeholder="What needs to be done?"i]
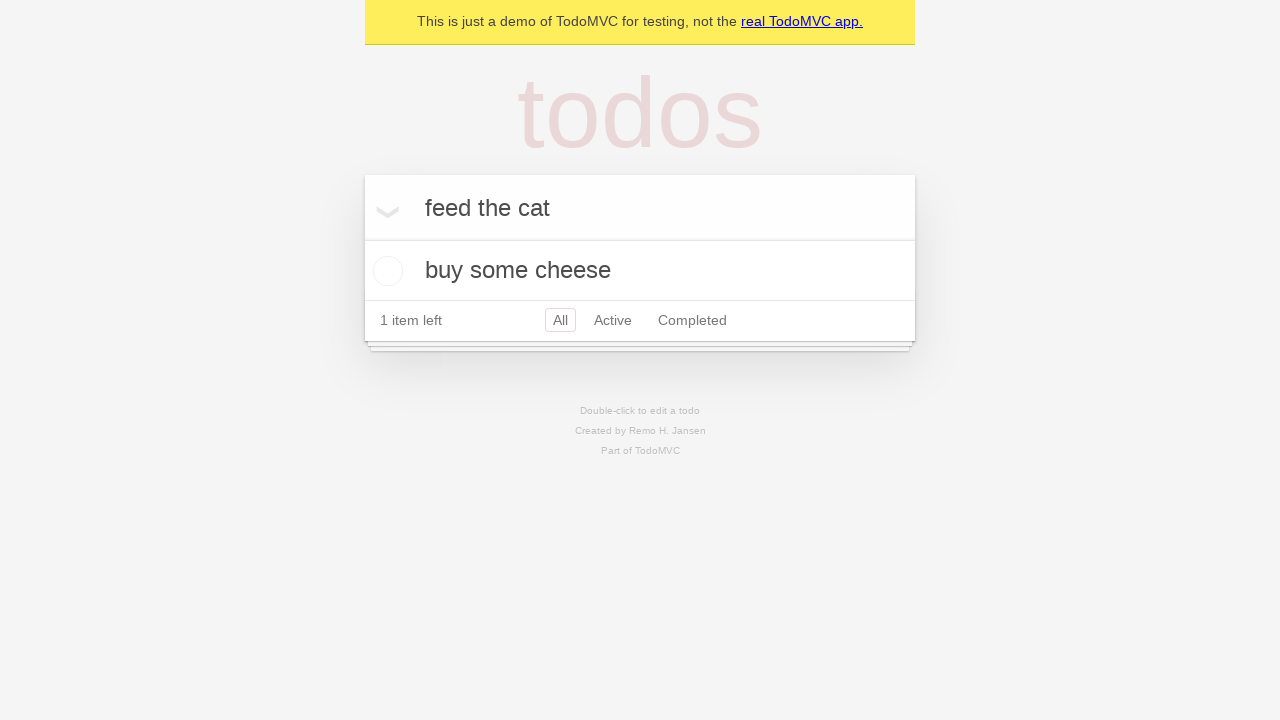

Pressed Enter to create second todo on internal:attr=[placeholder="What needs to be done?"i]
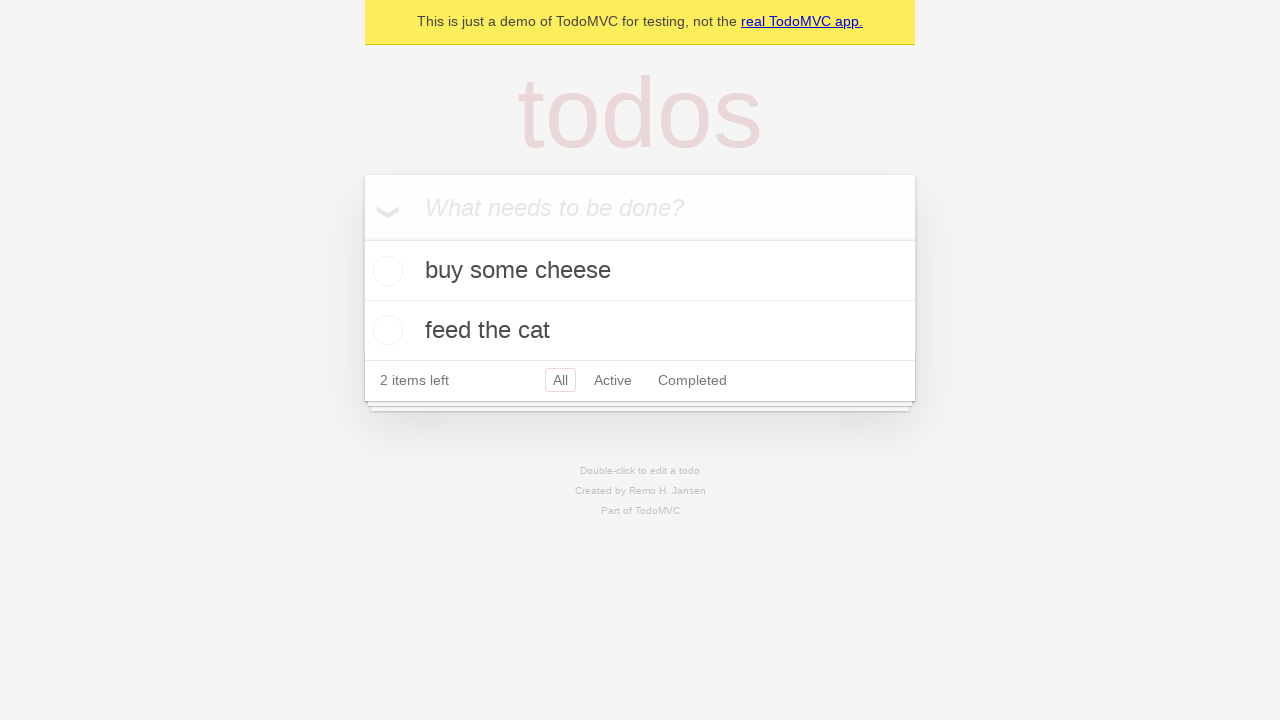

Filled input field with third todo 'book a doctors appointment' on internal:attr=[placeholder="What needs to be done?"i]
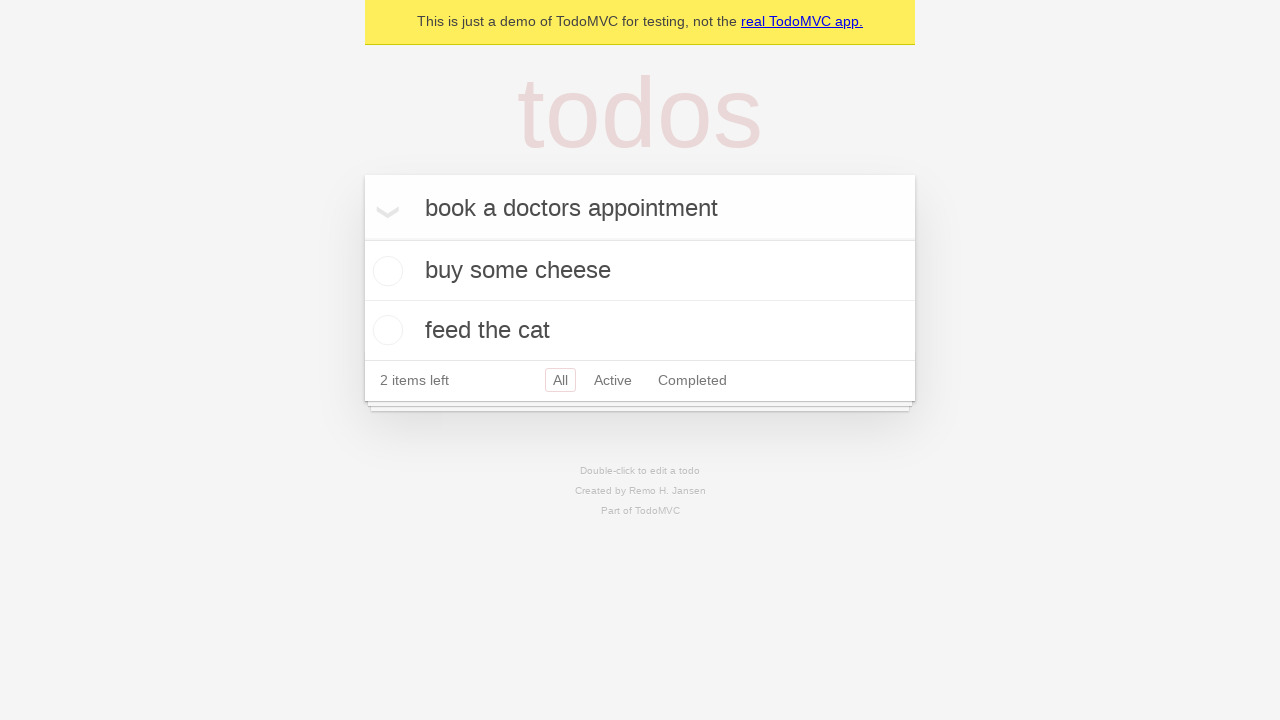

Pressed Enter to create third todo on internal:attr=[placeholder="What needs to be done?"i]
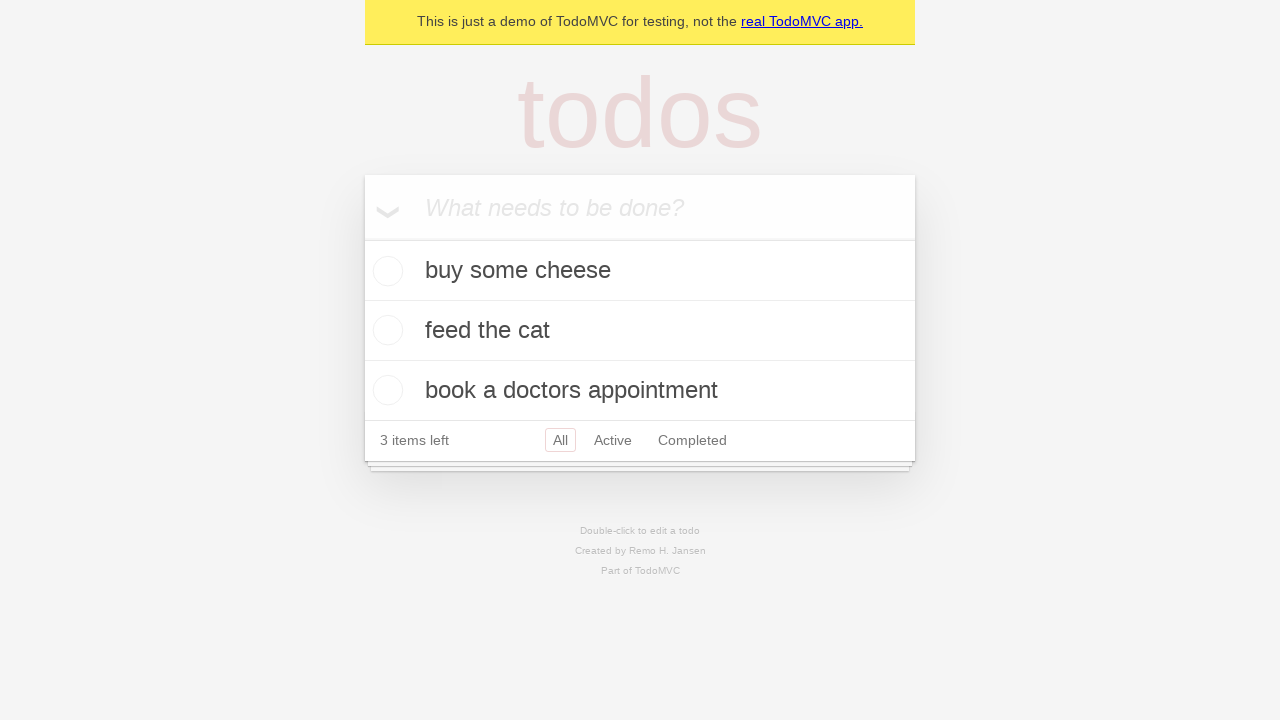

Double-clicked second todo to enter edit mode at (640, 331) on internal:testid=[data-testid="todo-item"s] >> nth=1
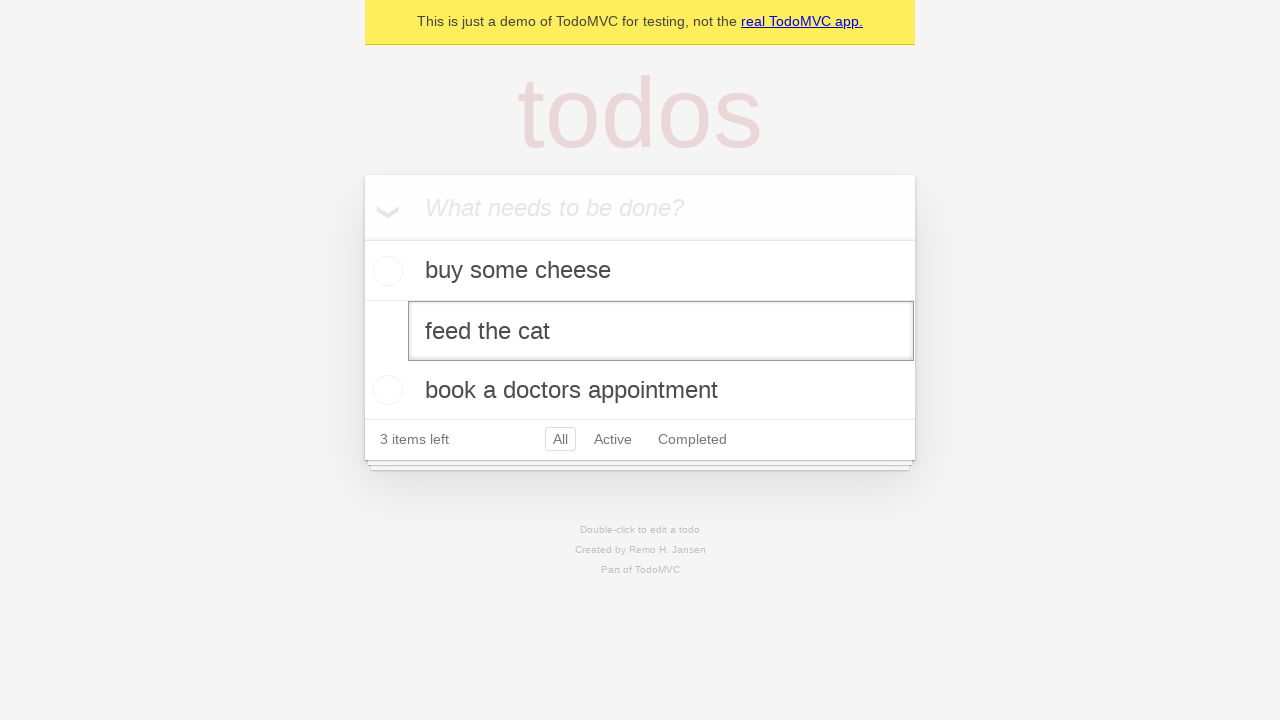

Edited second todo text to 'buy some sausages' on internal:testid=[data-testid="todo-item"s] >> nth=1 >> internal:role=textbox[nam
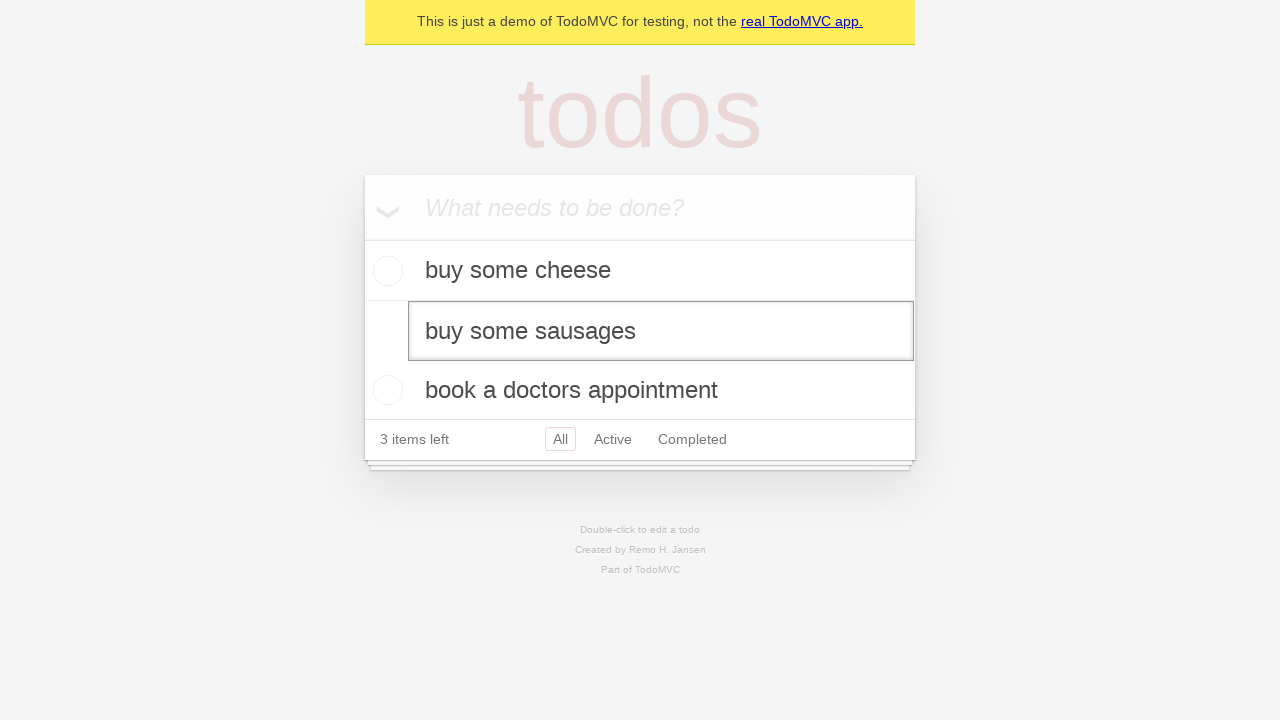

Dispatched blur event on edit input to save changes
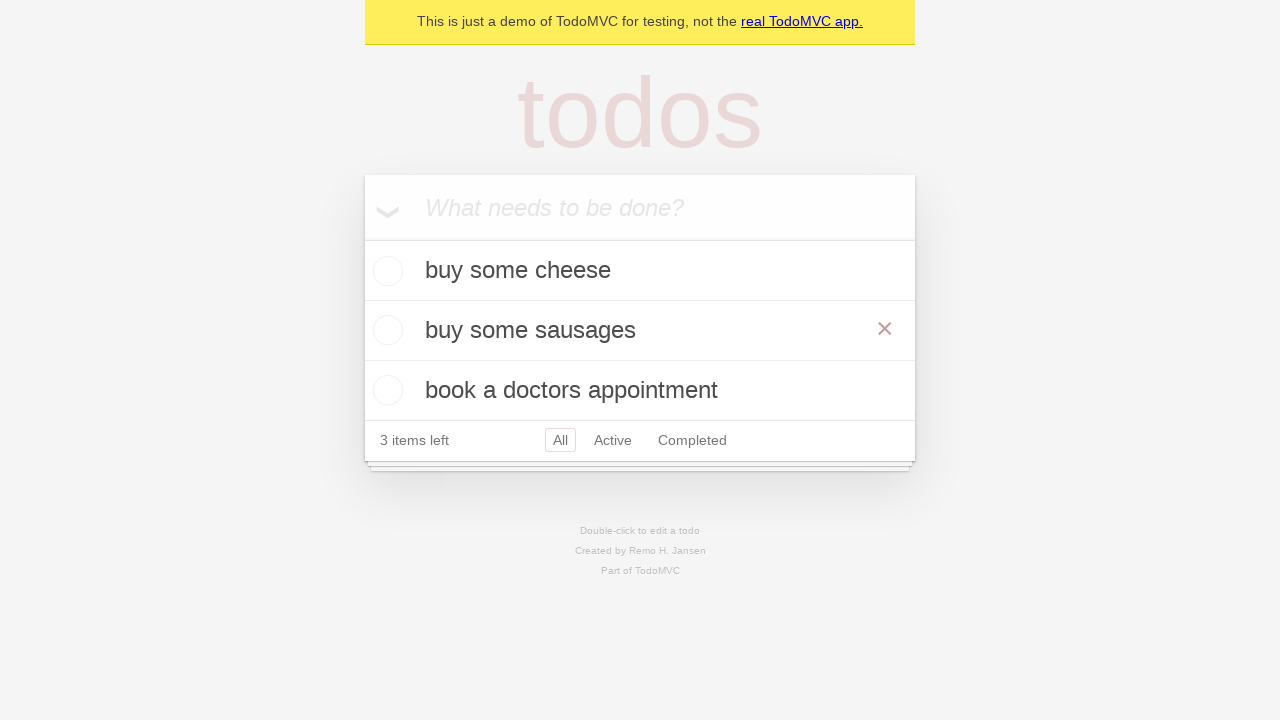

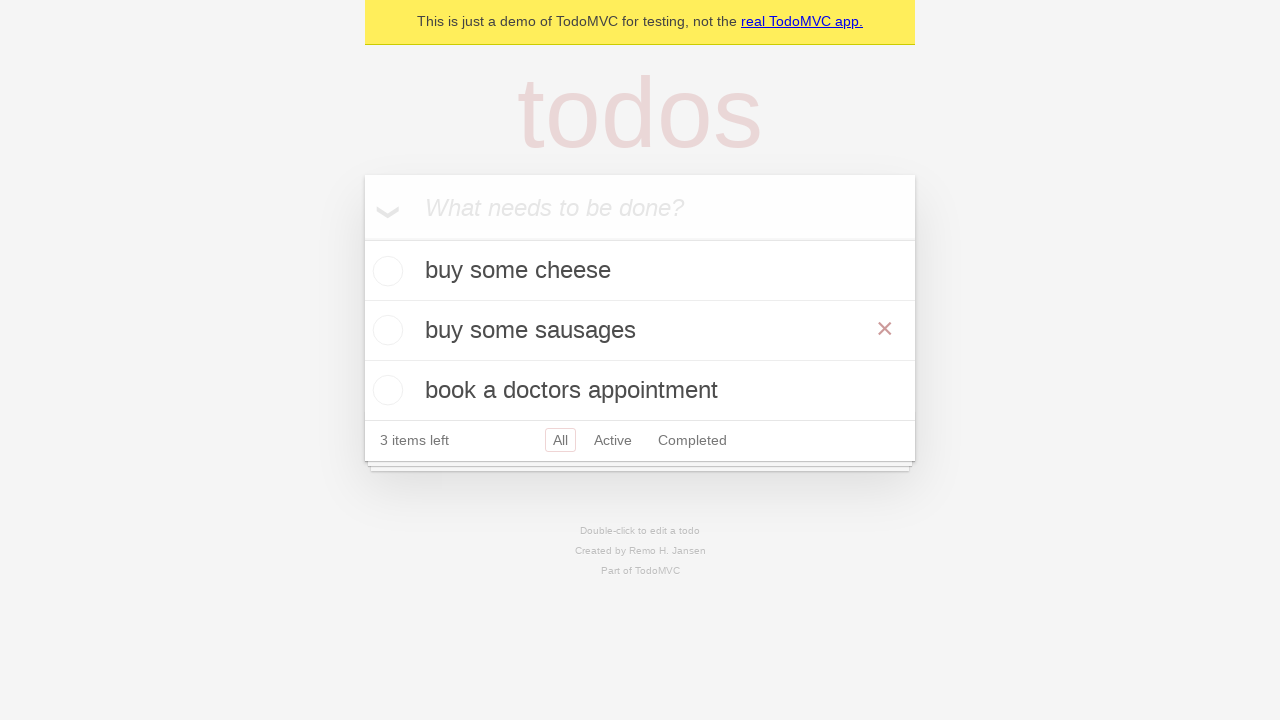